Tests that clicking the Email column header sorts the table data in ascending order by verifying the Email column values are in sorted order

Starting URL: http://the-internet.herokuapp.com/tables

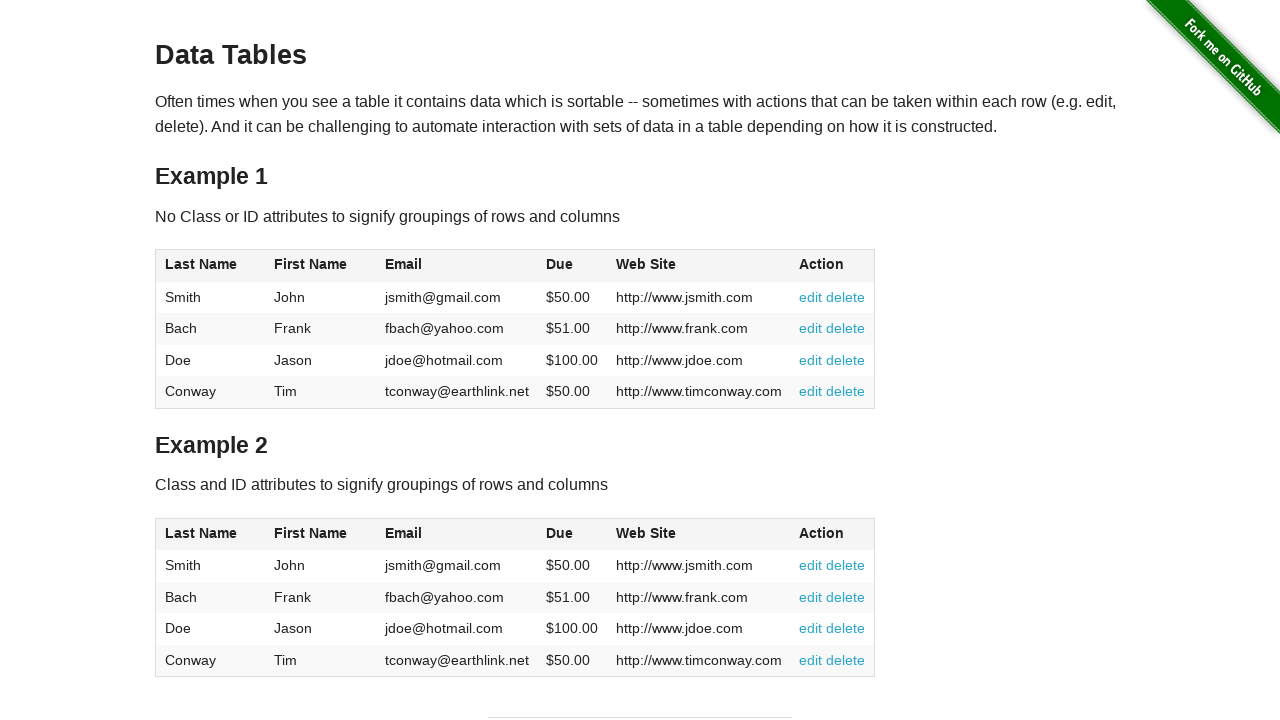

Clicked Email column header to sort table in ascending order at (457, 266) on #table1 thead tr th:nth-of-type(3)
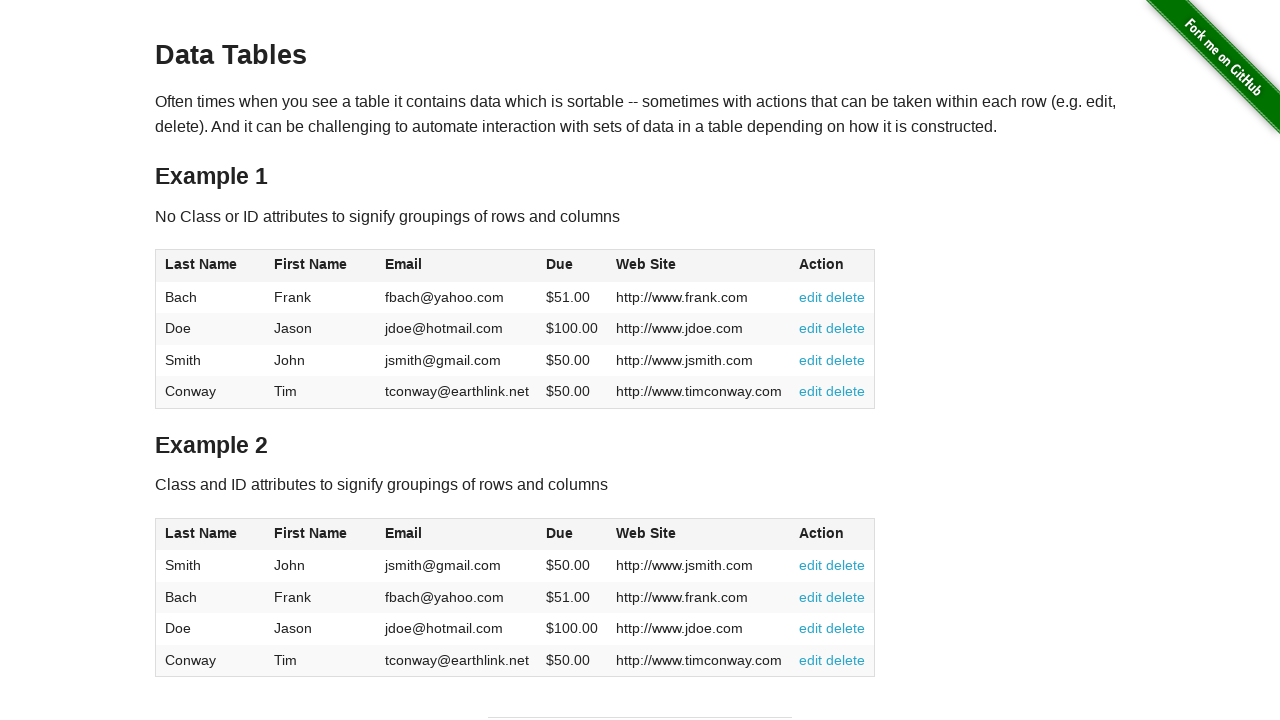

Email column data loaded after sort
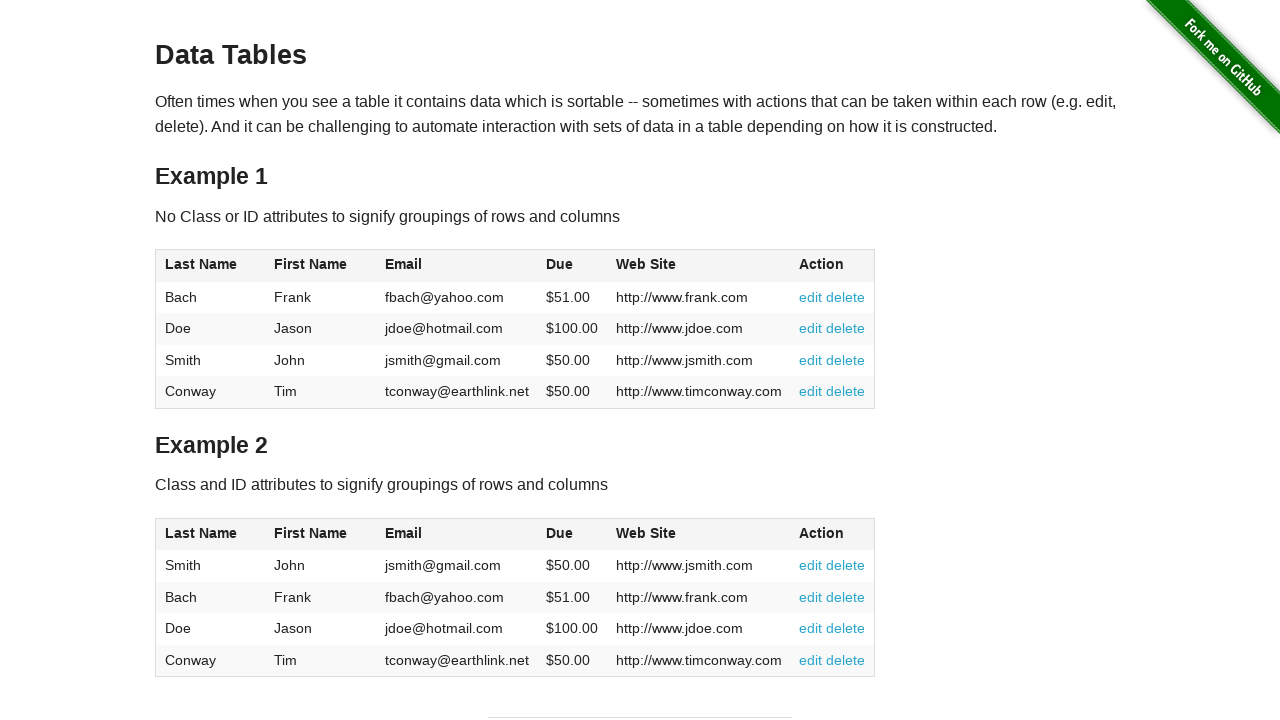

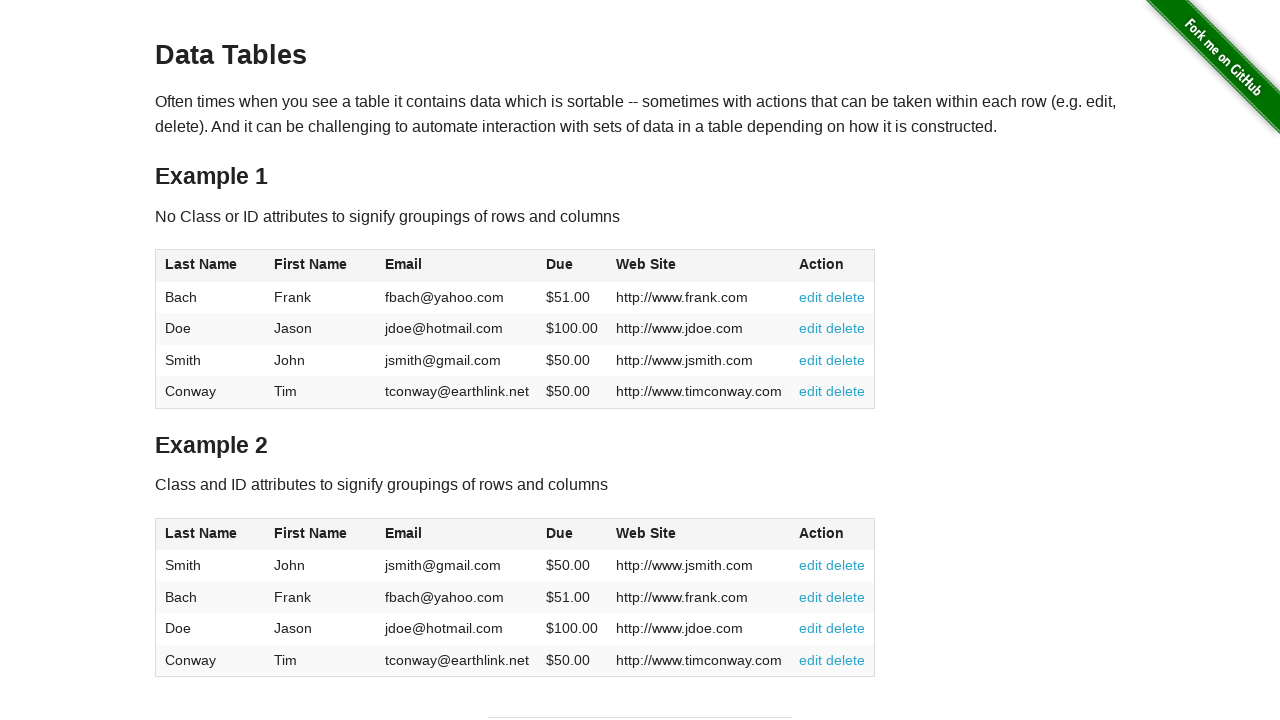